Tests mouse hover functionality by hovering over three user images and clicking their profile links

Starting URL: https://the-internet.herokuapp.com/hovers

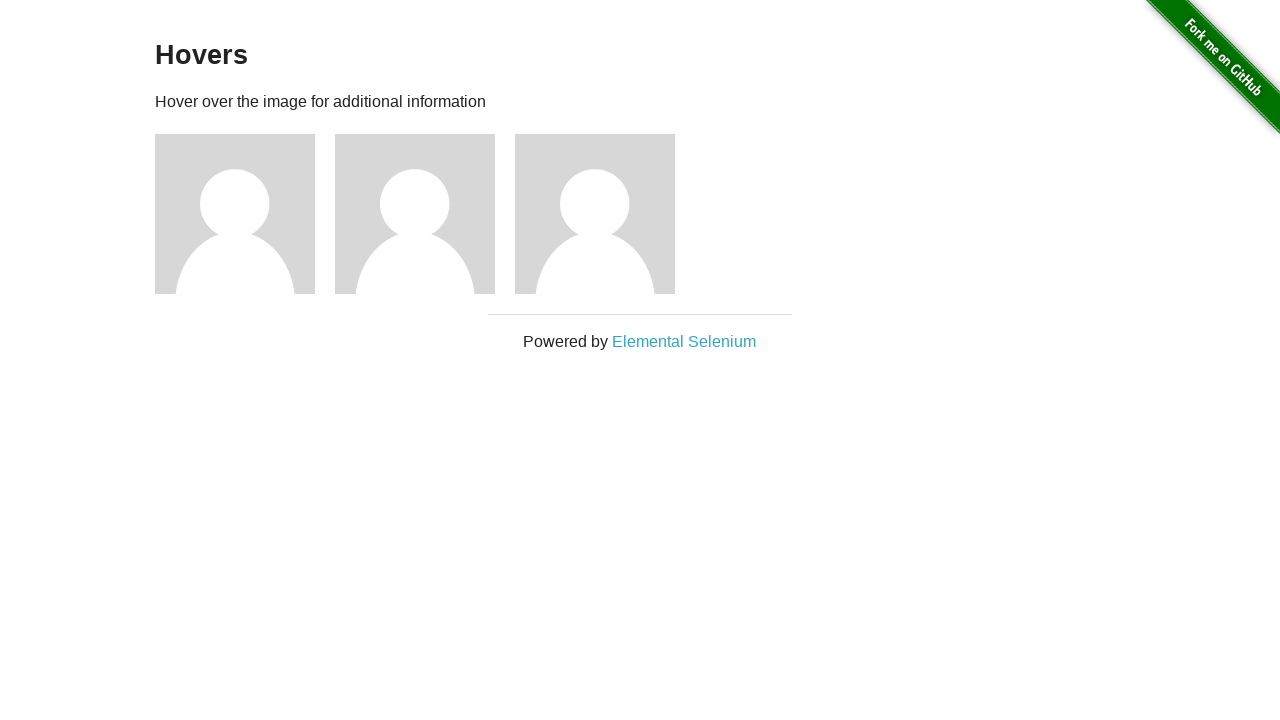

Hovered over user1 image to reveal profile link at (235, 214) on xpath=//h5[text()='name: user1']//parent::div//parent::div/img
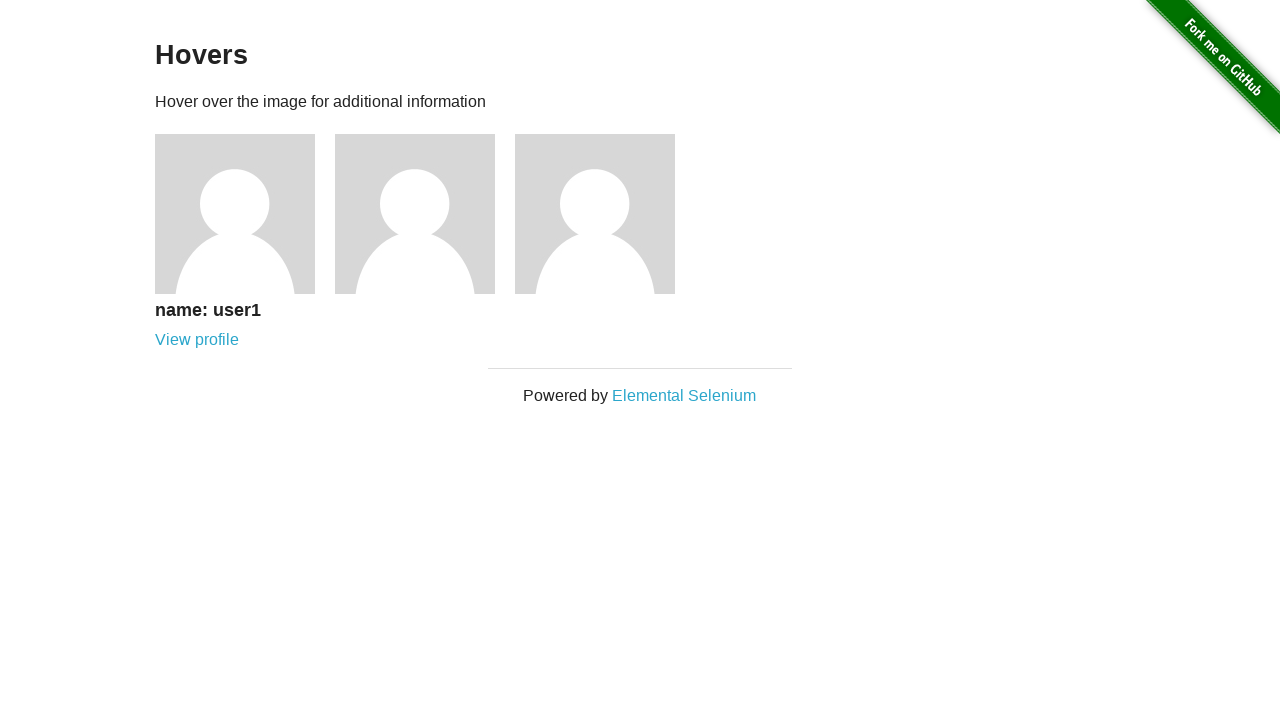

Clicked user1 profile link at (197, 340) on xpath=//h5[text()='name: user1']//following-sibling::a
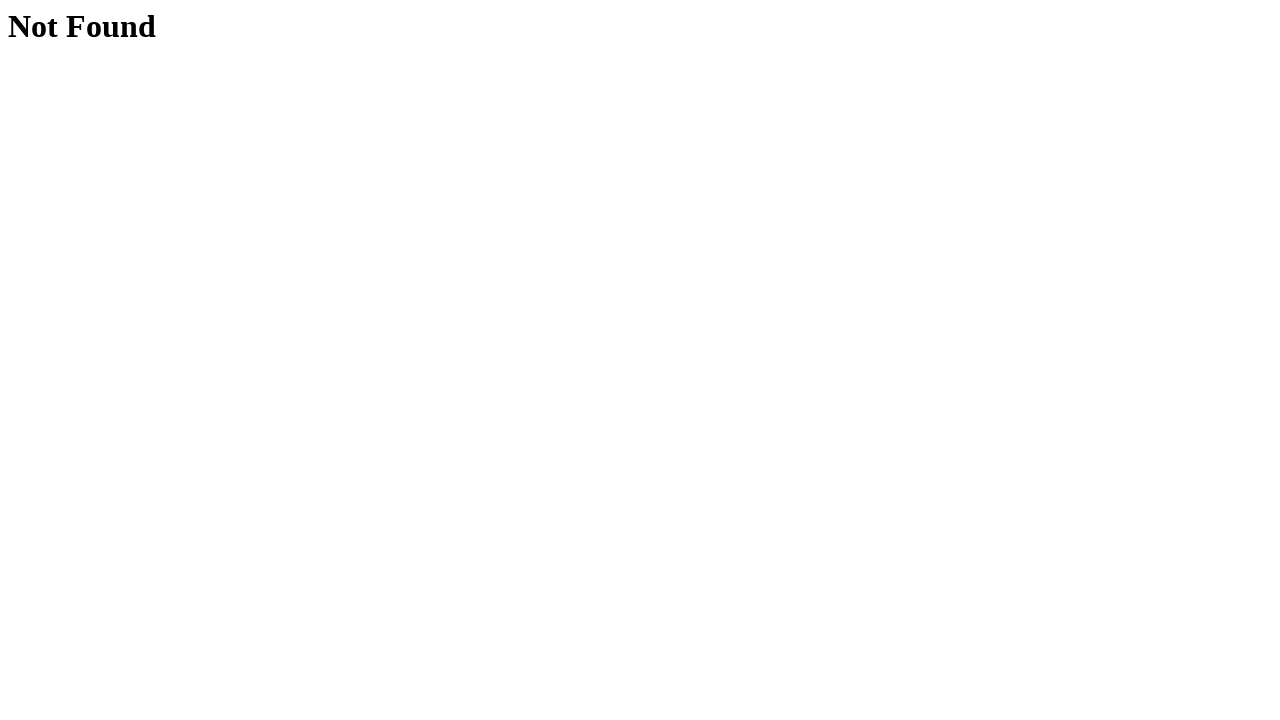

Navigated back to main hovers page
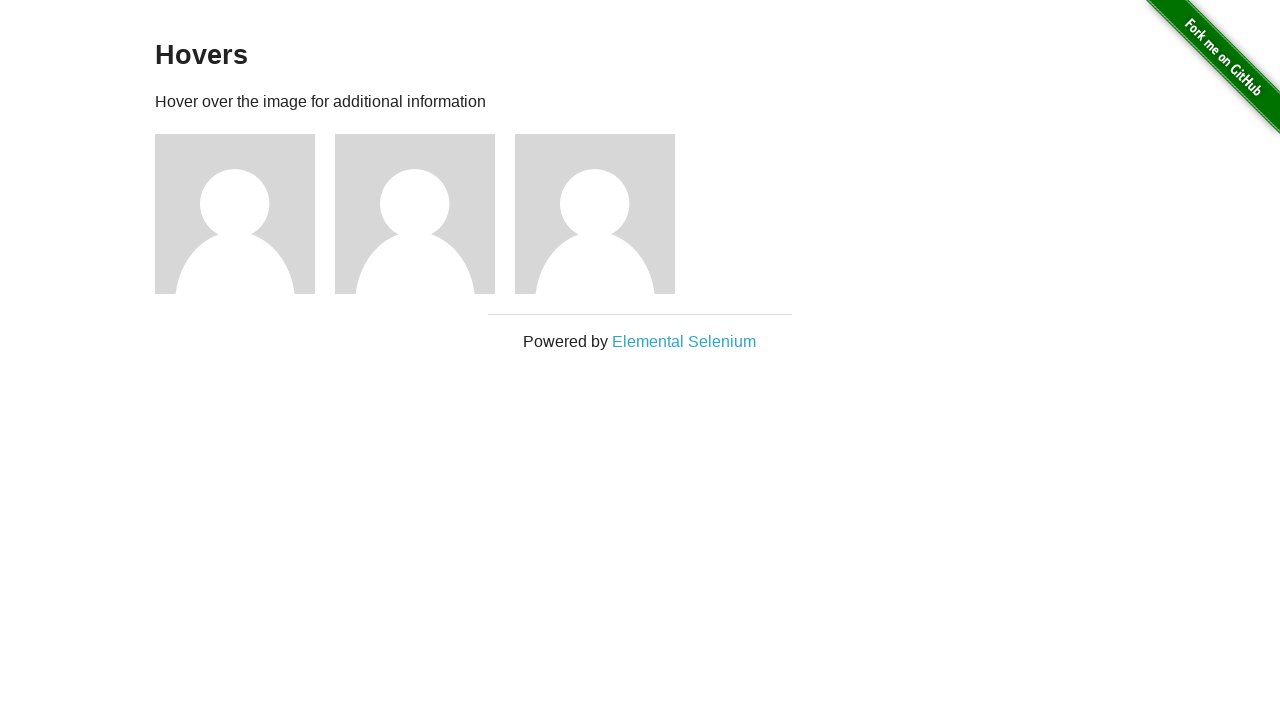

Hovered over user2 image to reveal profile link at (415, 214) on xpath=//h5[text()='name: user2']//parent::div//parent::div/img
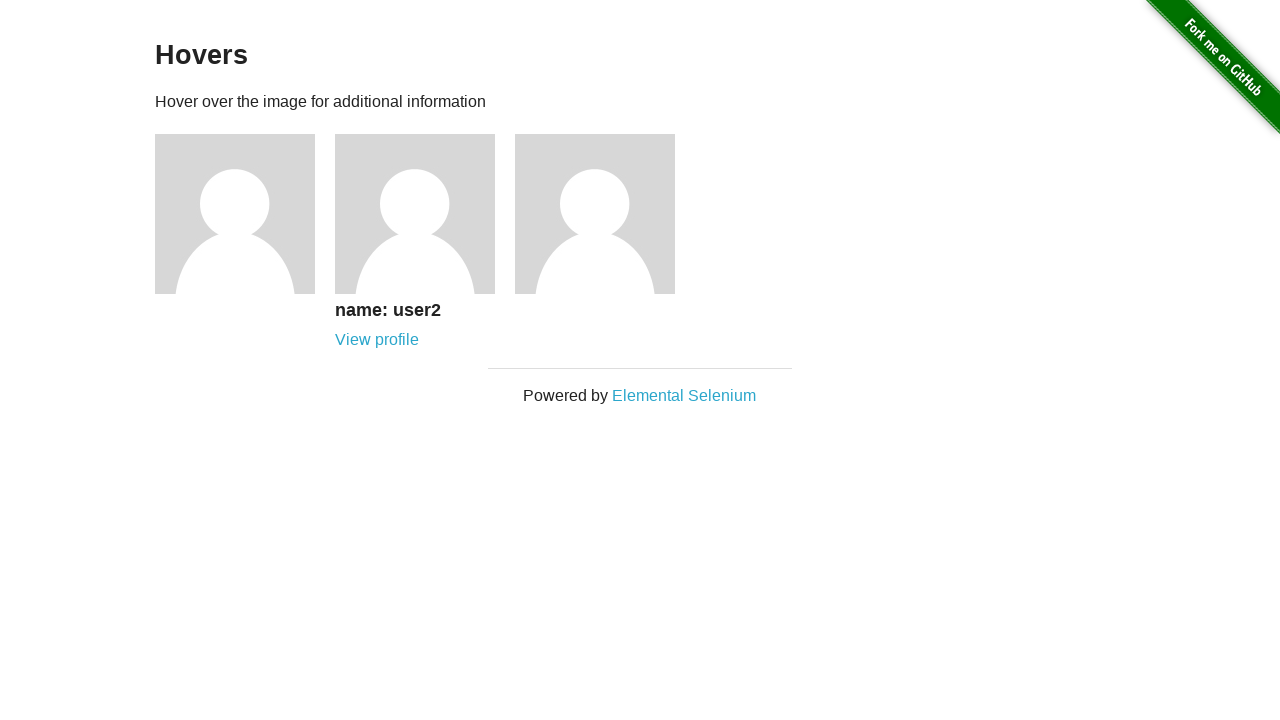

Clicked user2 profile link at (377, 340) on xpath=//h5[text()='name: user2']//following-sibling::a
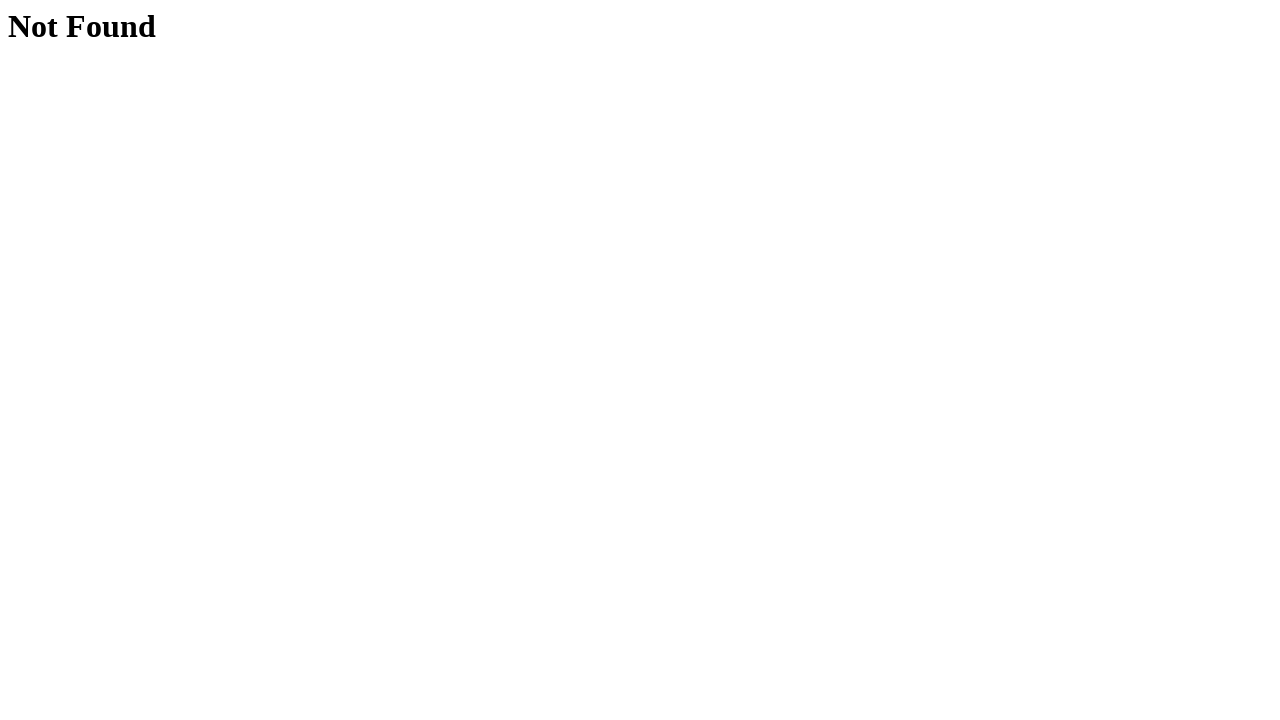

Navigated back to main hovers page
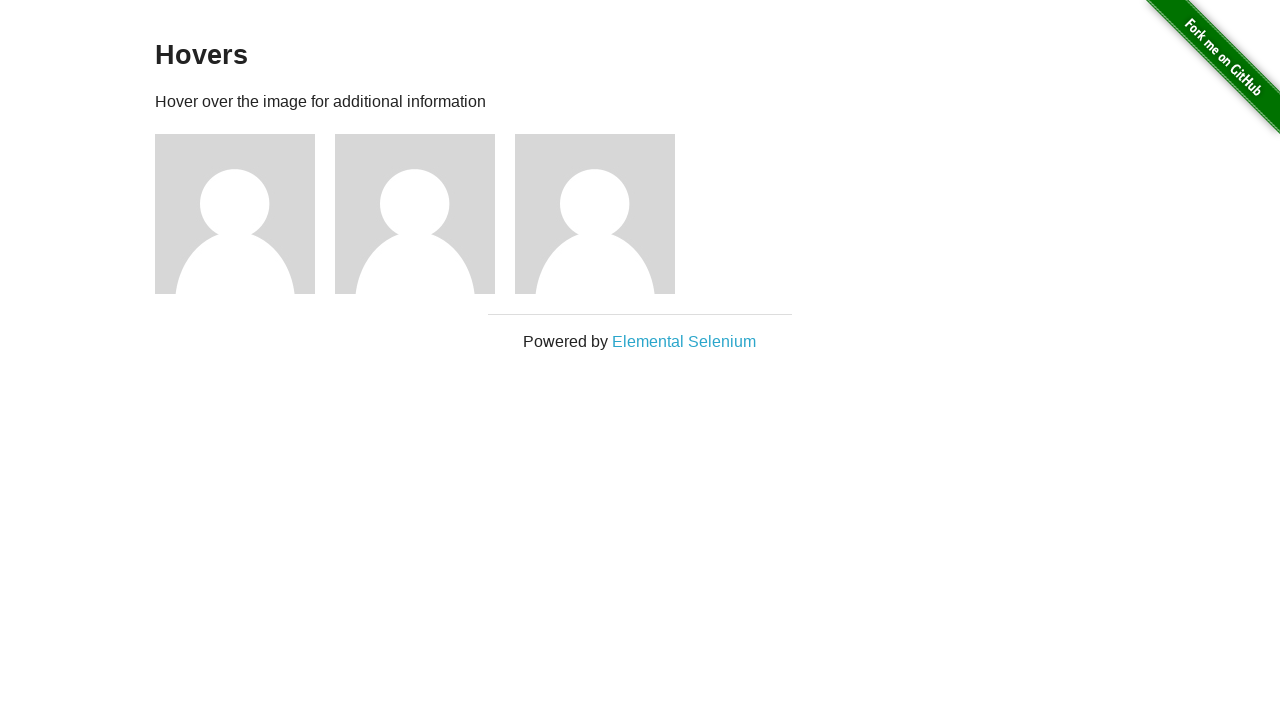

Hovered over user3 image to reveal profile link at (595, 214) on xpath=//h5[text()='name: user3']//parent::div//parent::div//img
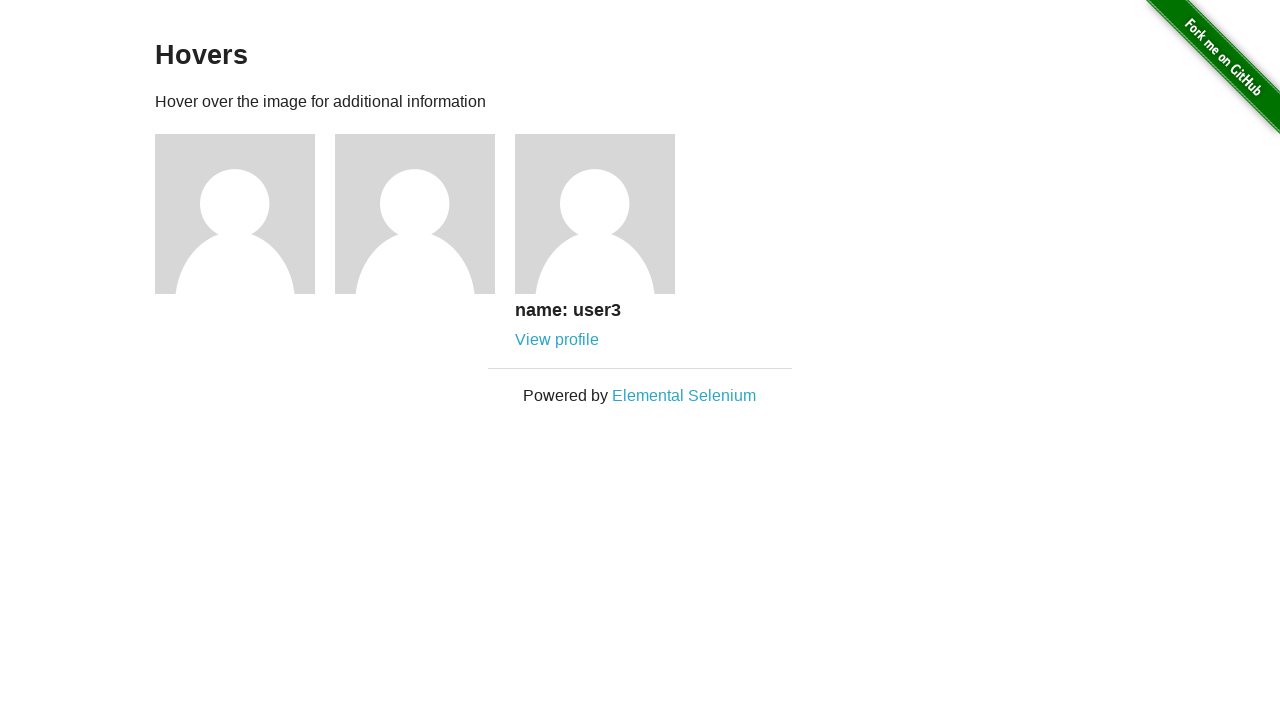

Clicked user3 profile link at (557, 340) on xpath=//h5[text()='name: user3']//following-sibling::a
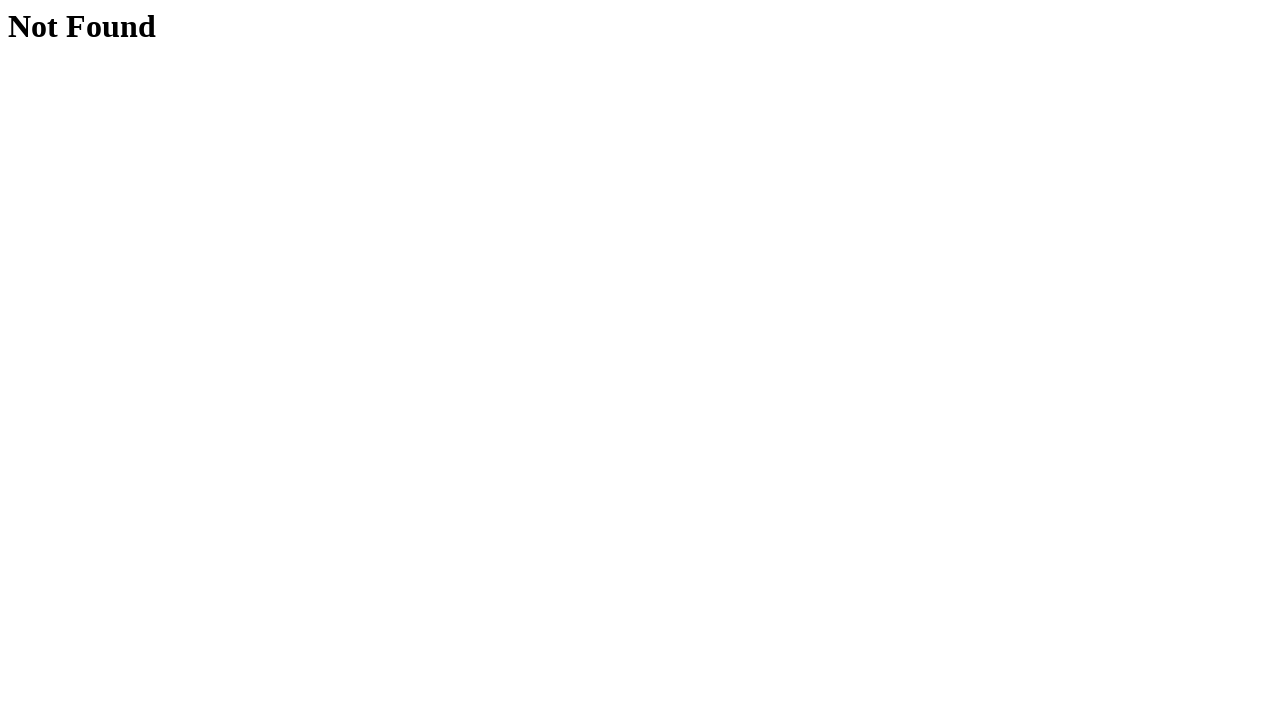

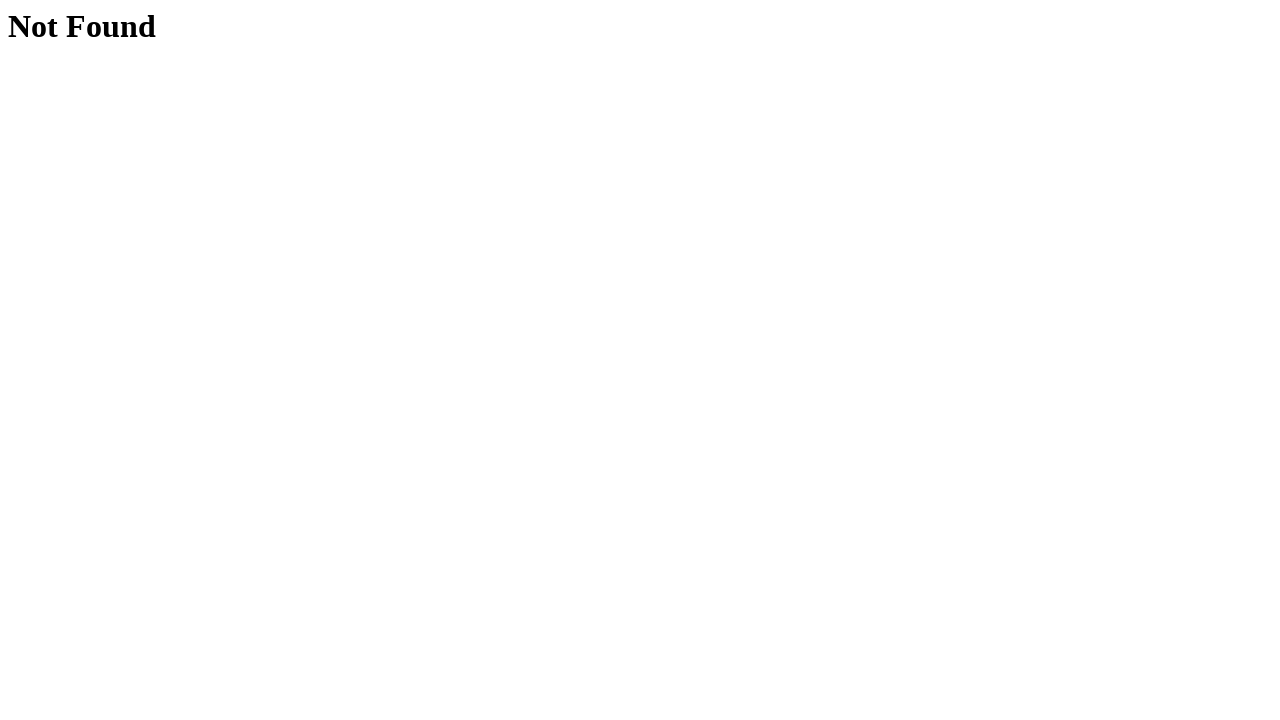